Tests handling of JavaScript alert dialogs by clicking a button that triggers an alert and accepting it

Starting URL: https://the-internet.herokuapp.com/javascript_alerts

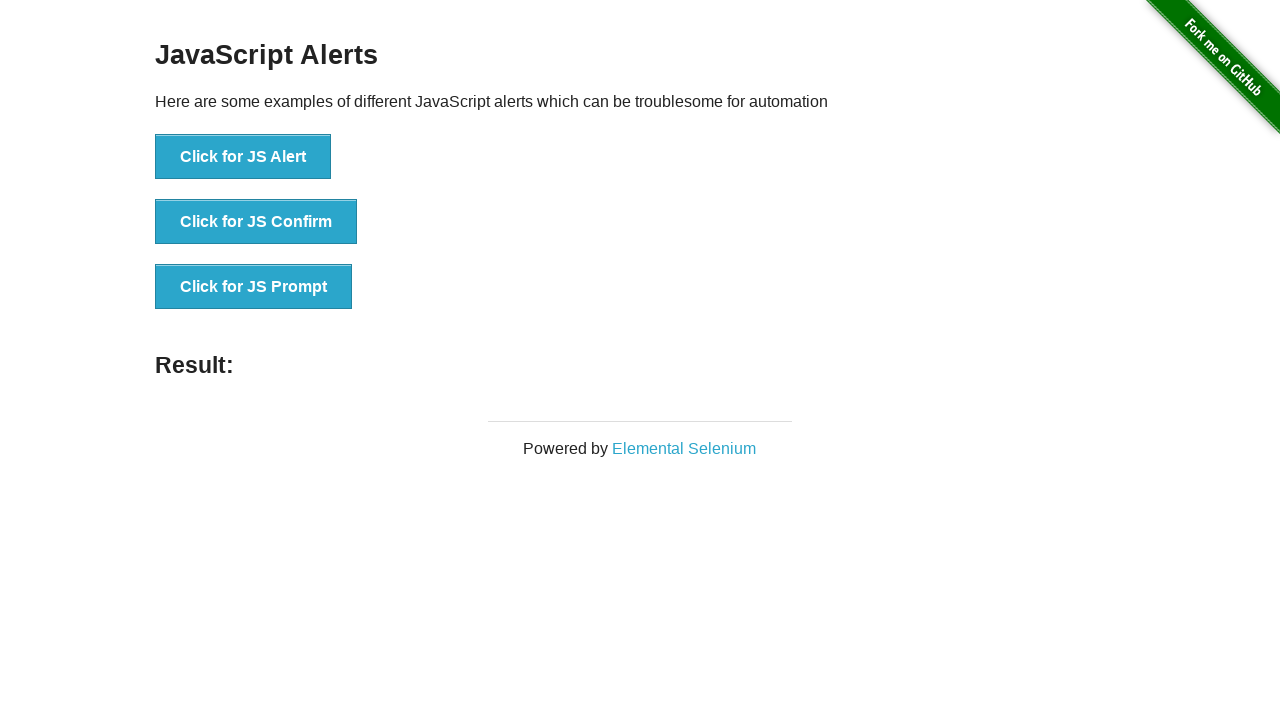

Set up dialog handler to accept alerts
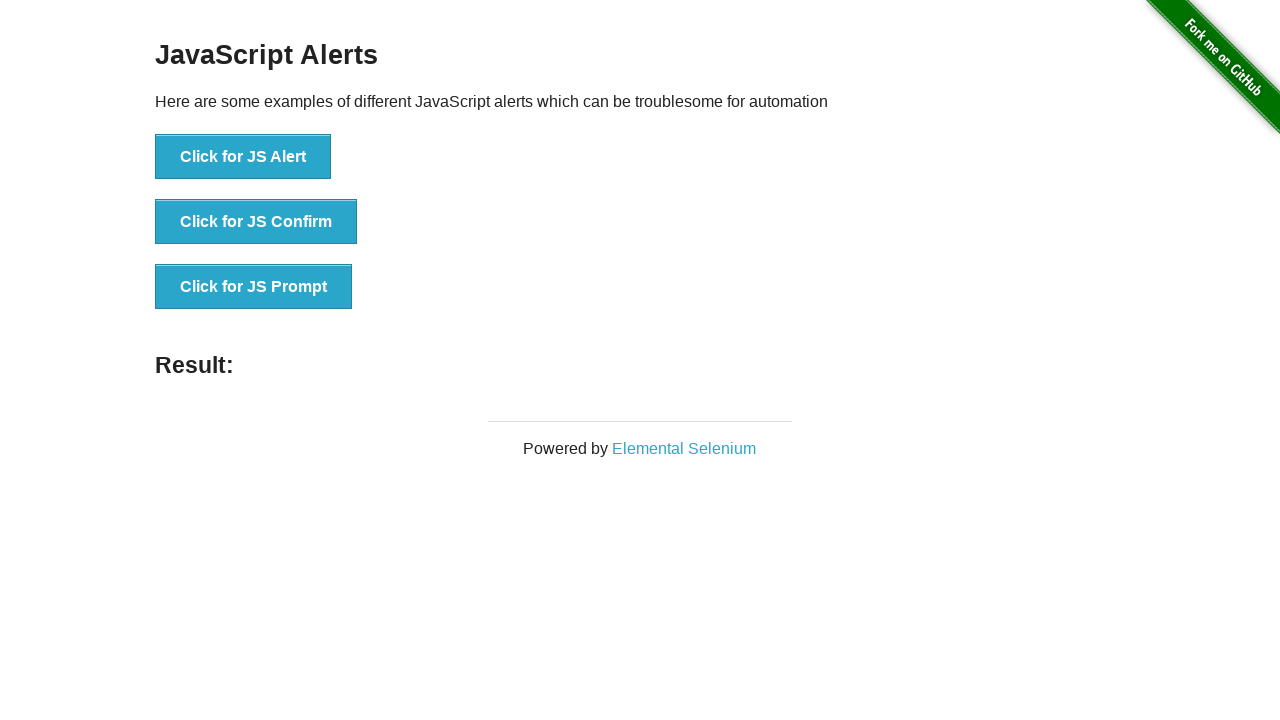

Clicked 'Click for JS Alert' button to trigger JavaScript alert at (243, 157) on xpath=//button[text()='Click for JS Alert']
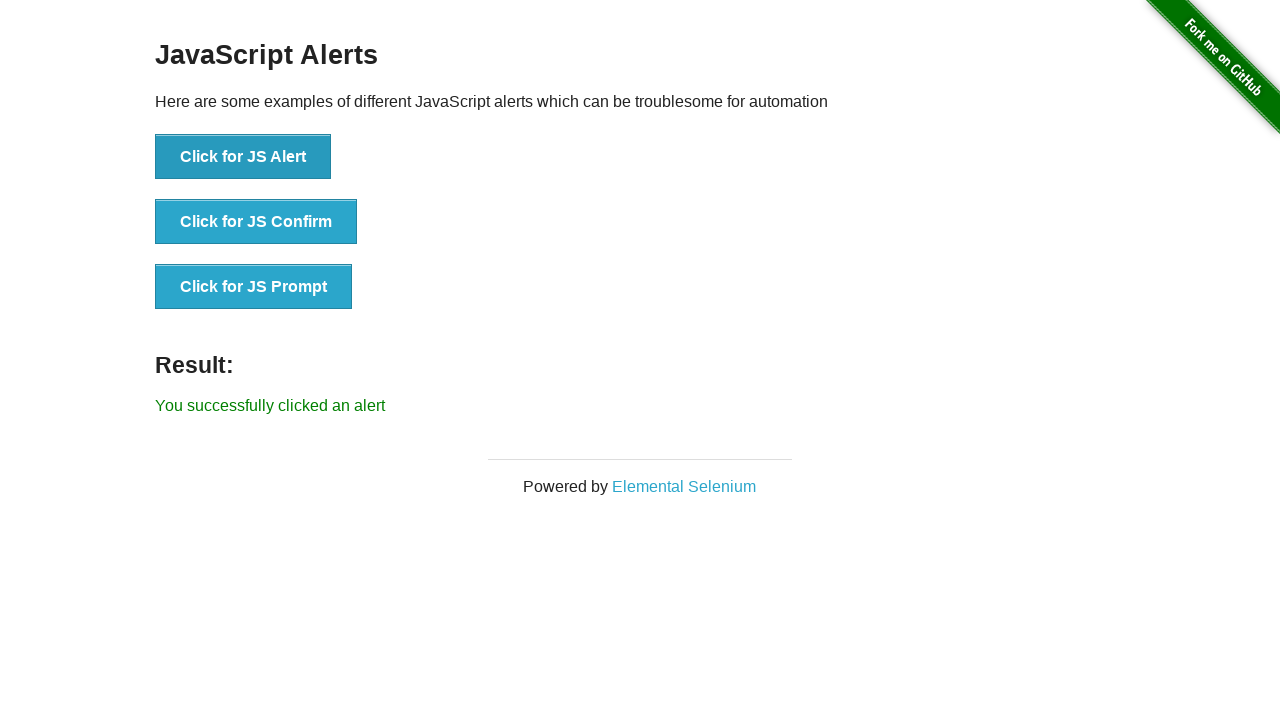

Waited for alert dialog to be handled
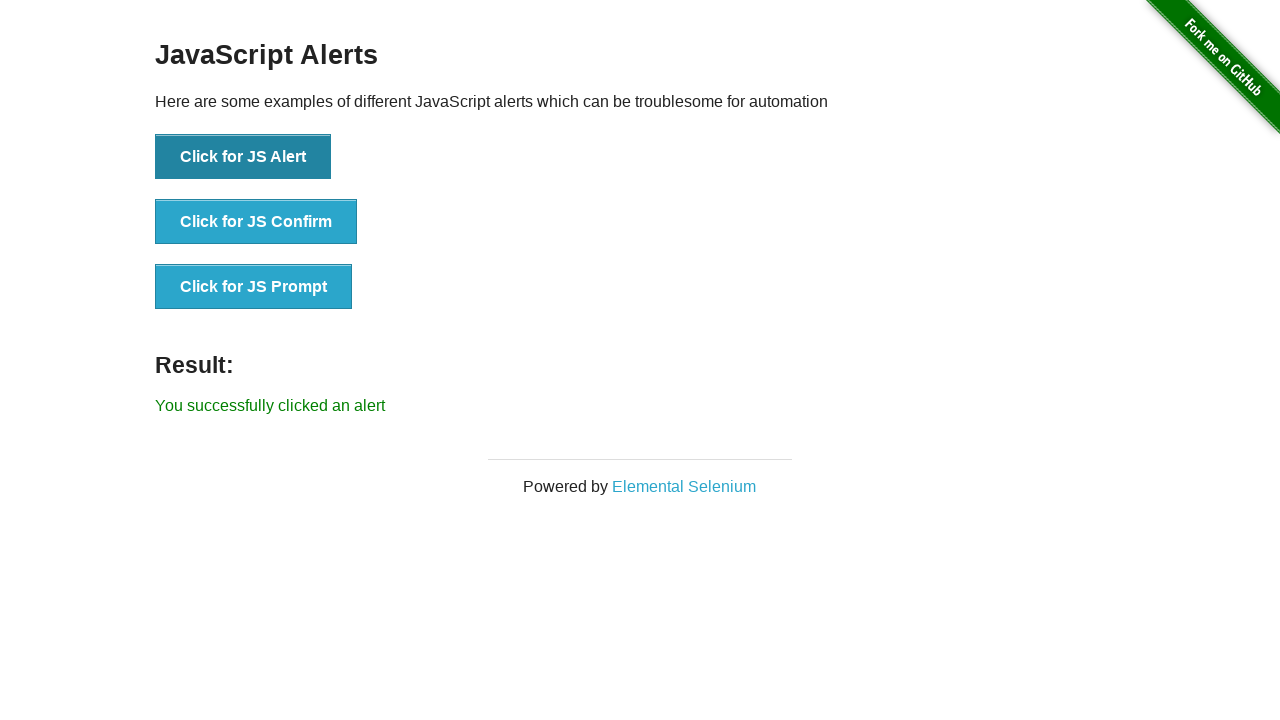

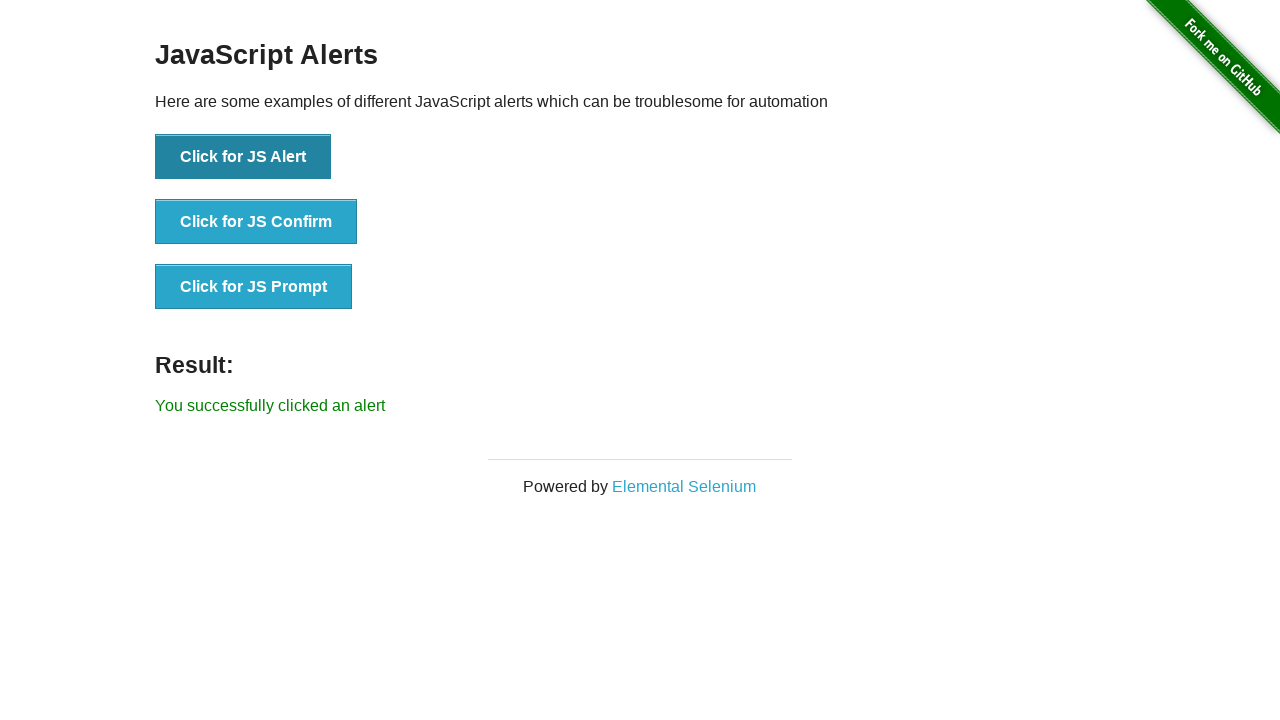